Tests various button properties including position, color, and size, then clicks a home button to navigate

Starting URL: https://www.leafground.com/button.xhtml

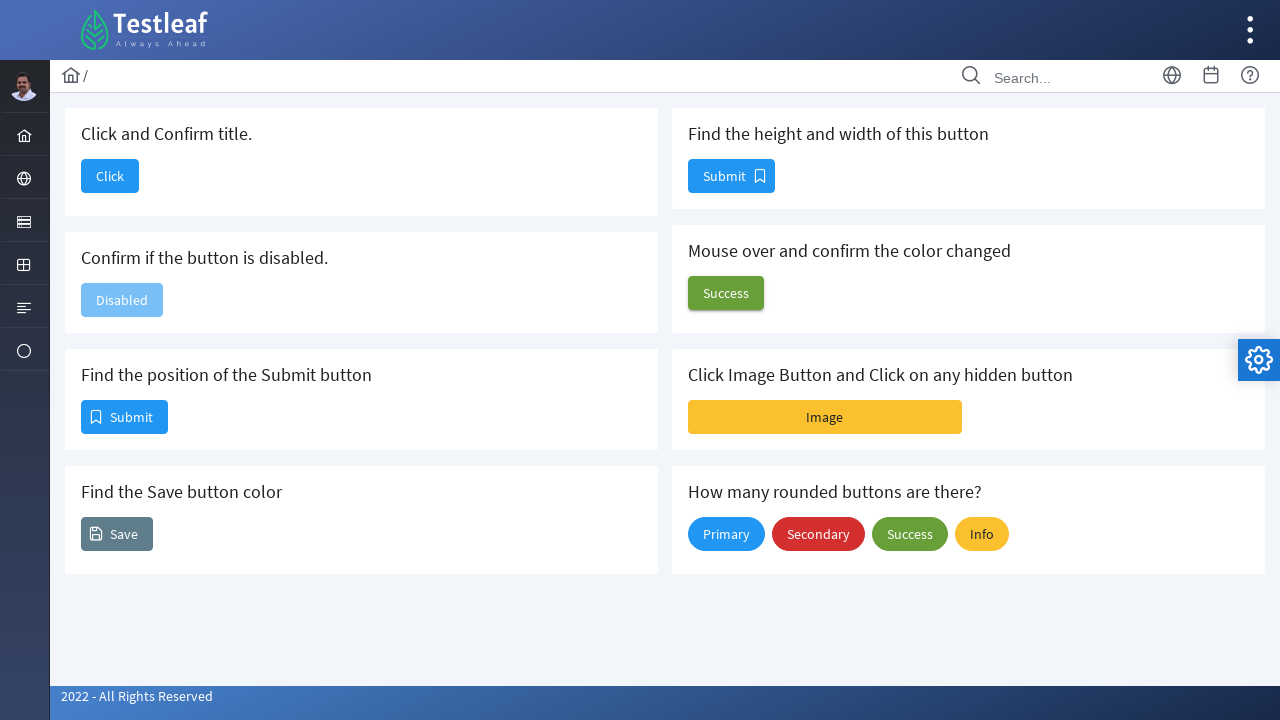

Located position button and retrieved bounding box coordinates
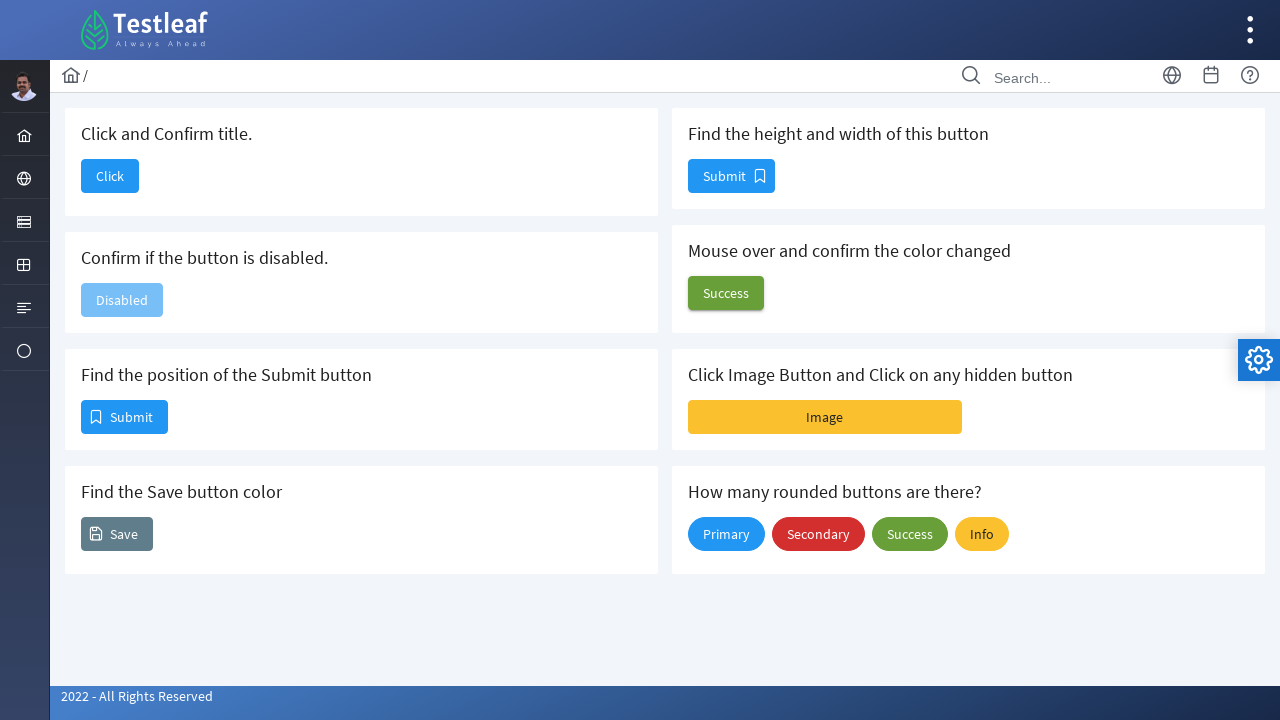

Retrieved button color using computed style evaluation
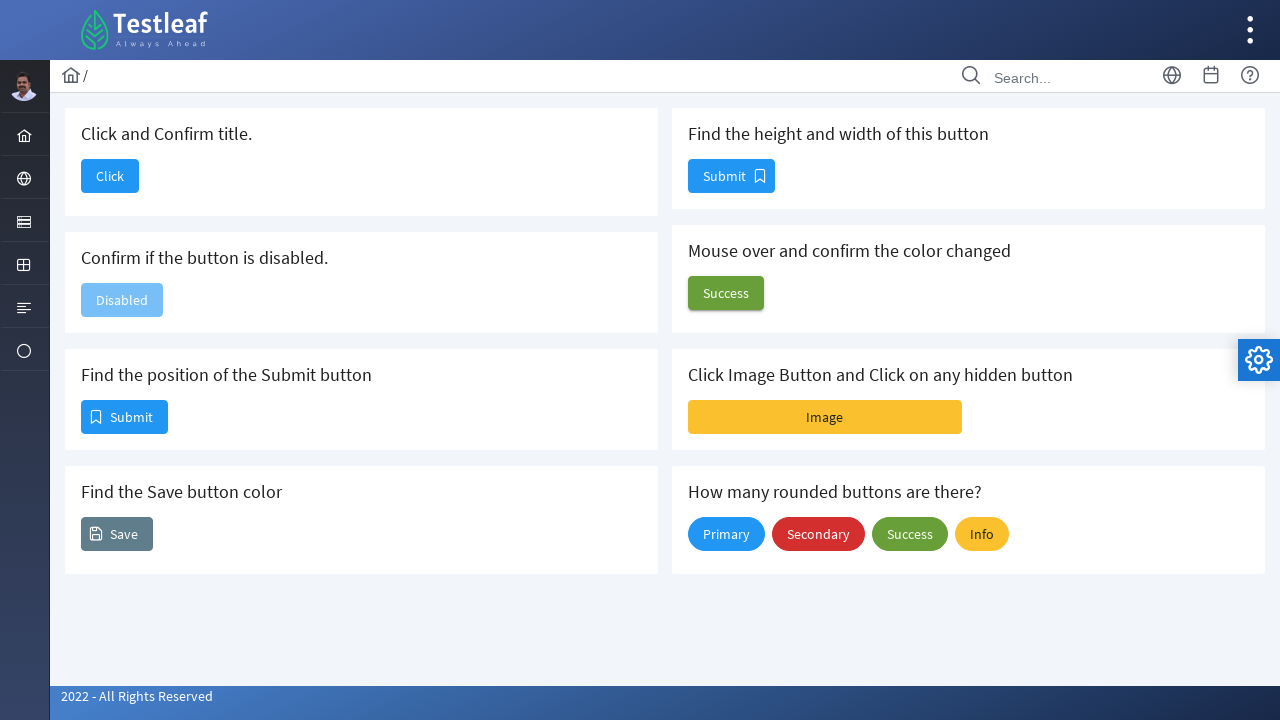

Located size button and retrieved bounding box dimensions
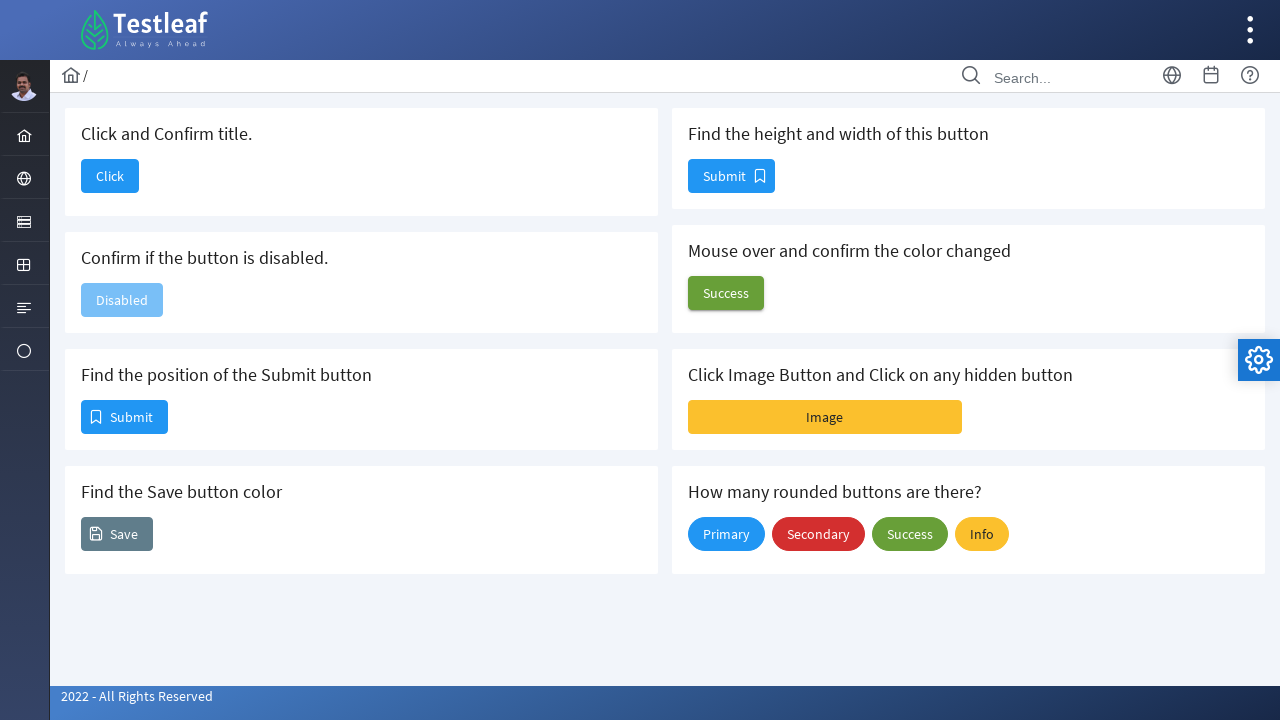

Clicked home button to navigate at (110, 176) on #j_idt88\:j_idt90
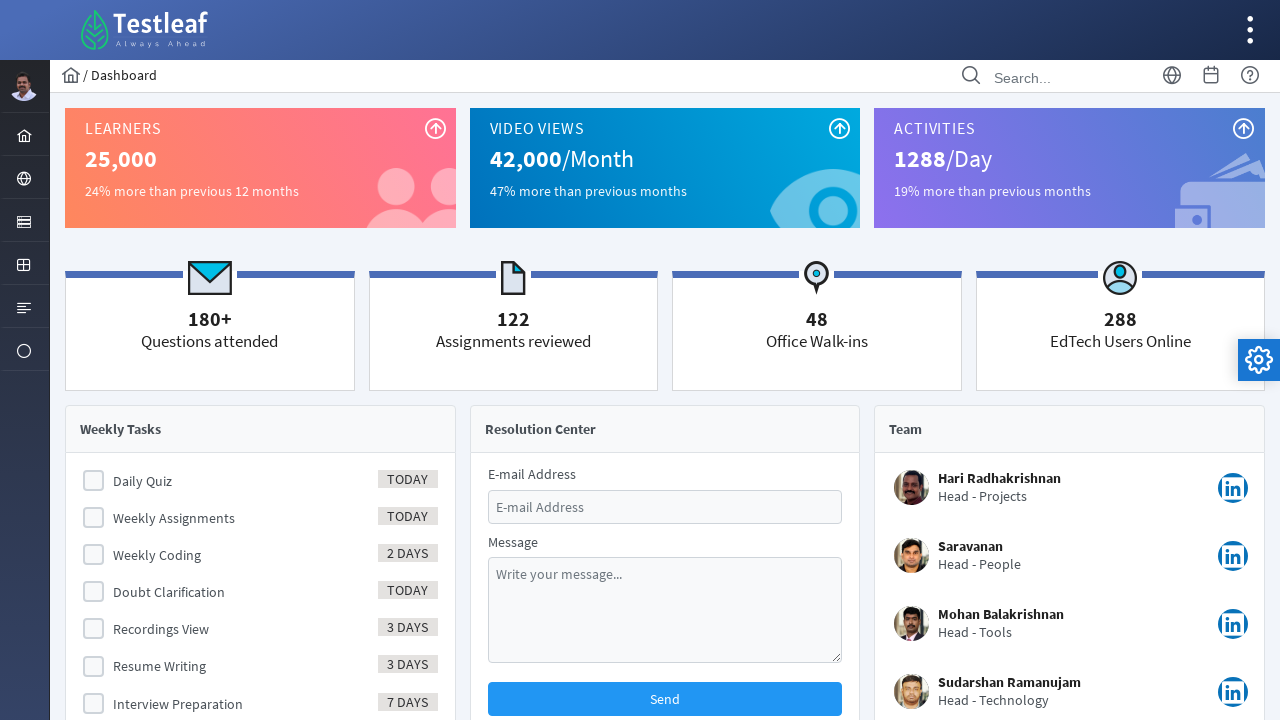

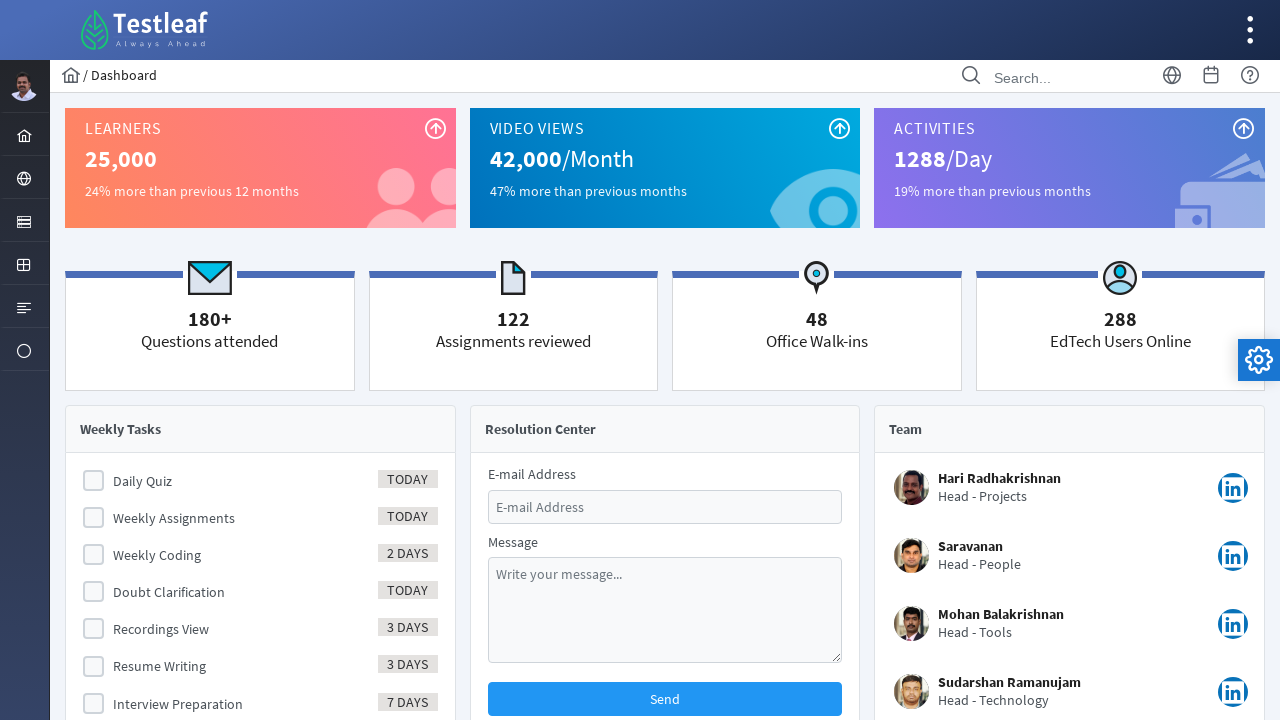